Tests clearing text by triple-clicking to select all and pressing backspace, then typing new text

Starting URL: https://testautomationpractice.blogspot.com

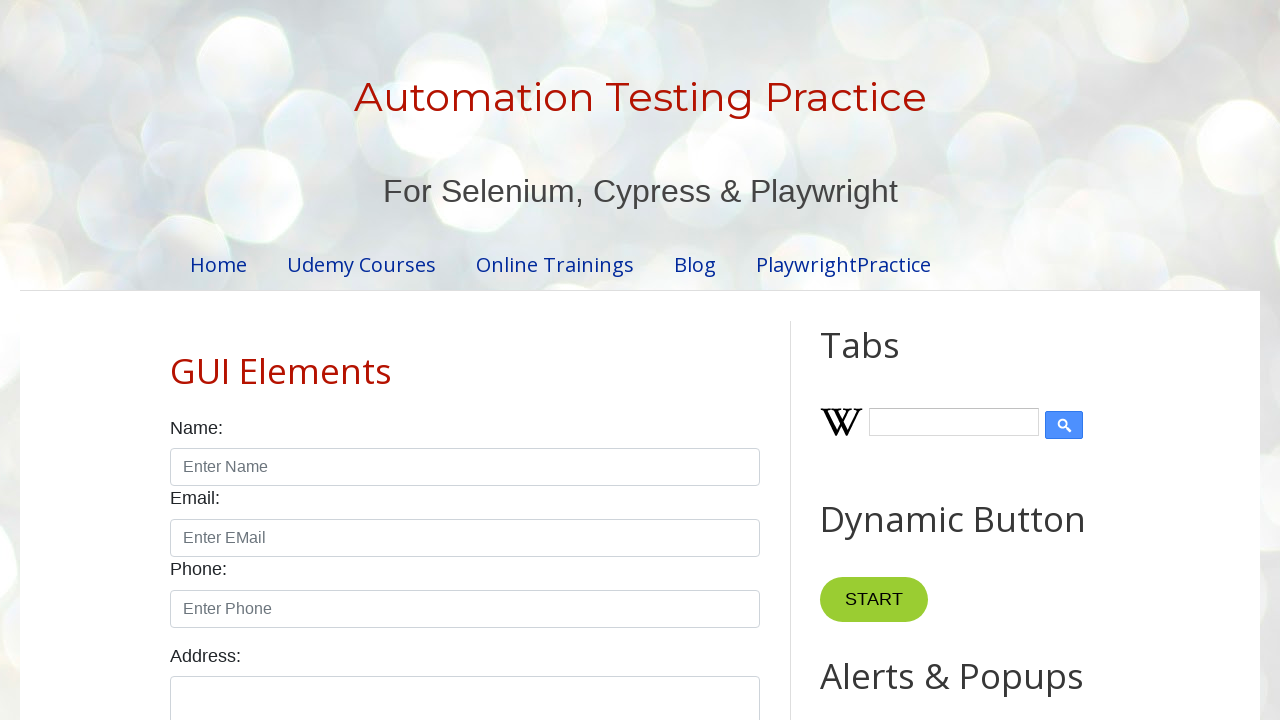

Triple-clicked field1 to select all text at (977, 361) on #field1
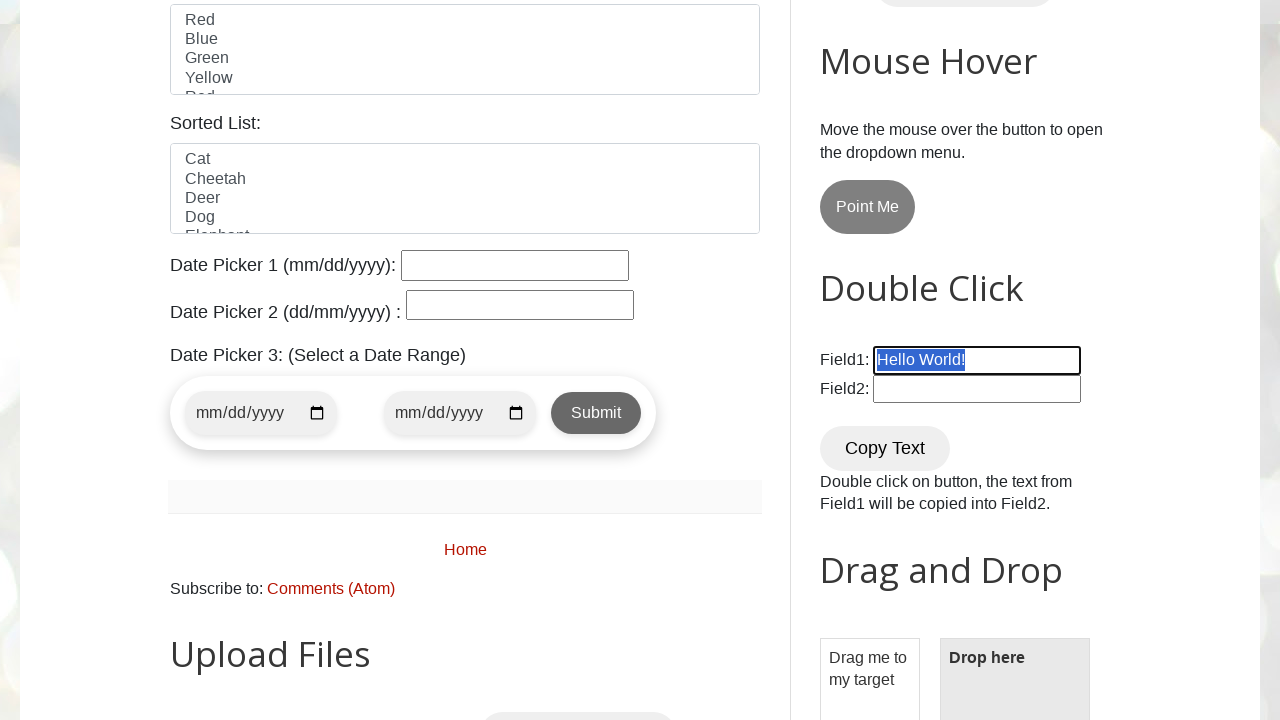

Pressed Backspace to delete selected text on #field1
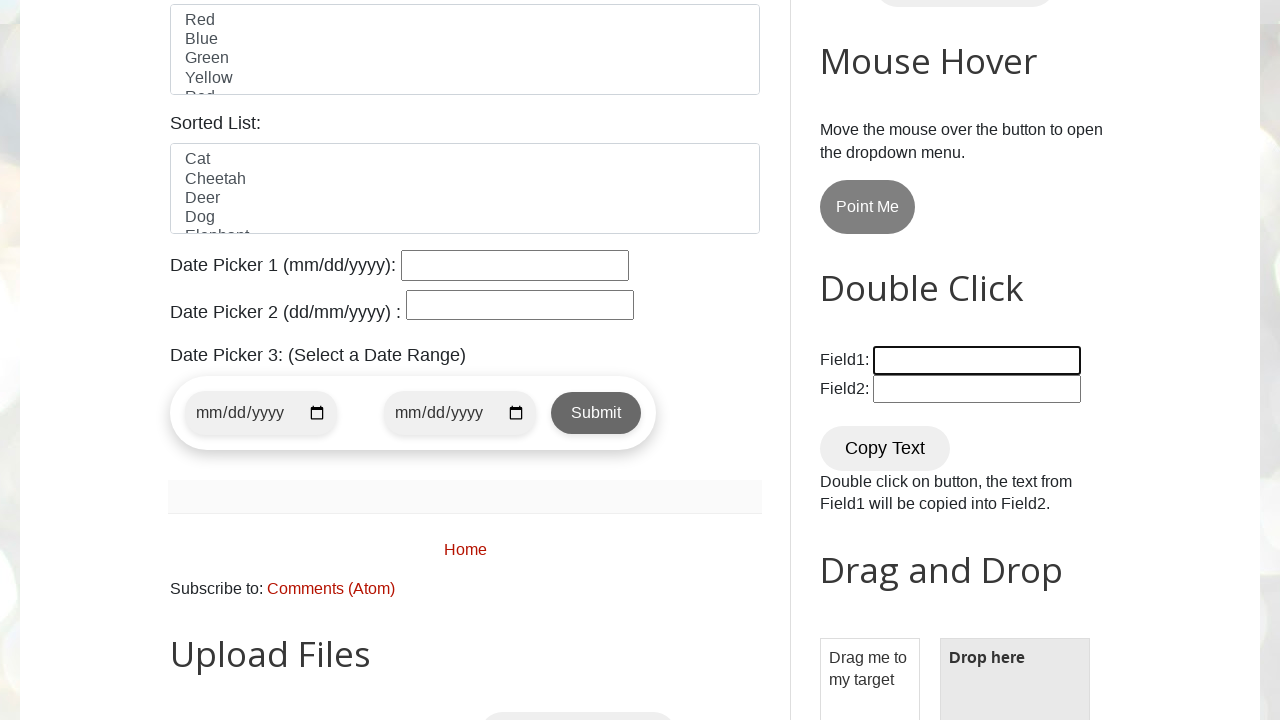

Typed 'Hello Bro!' into field1 on #field1
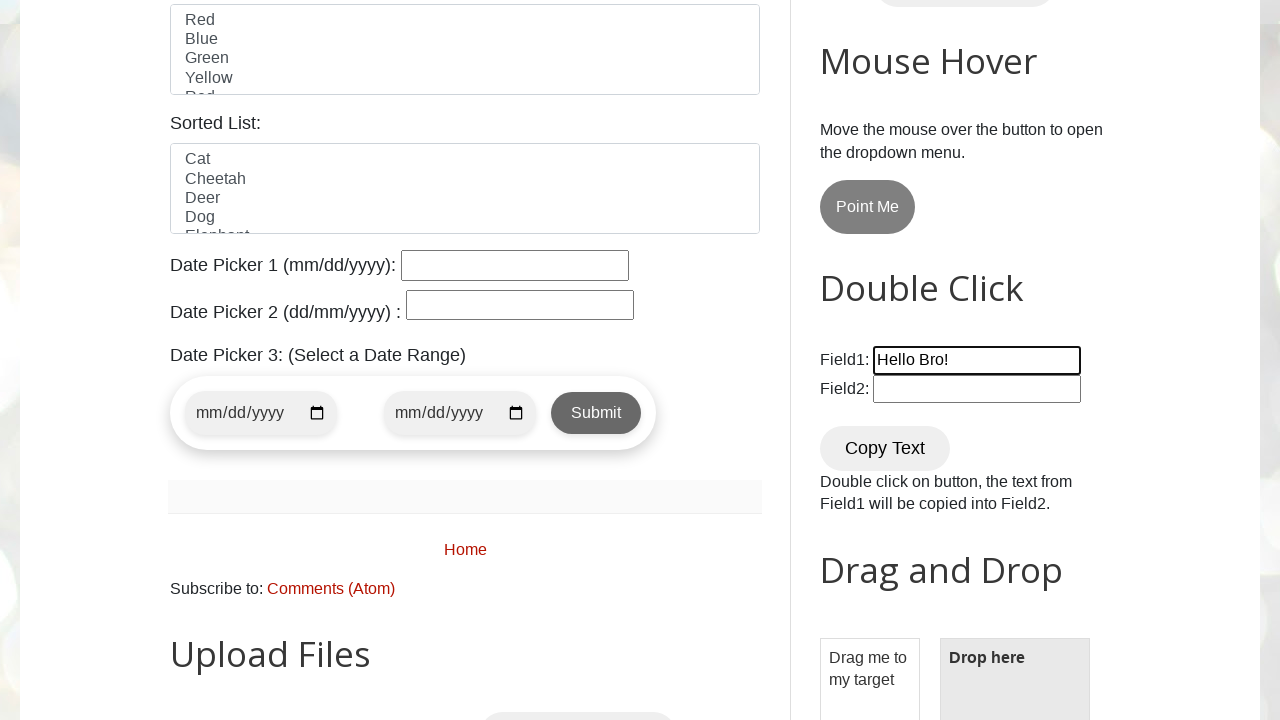

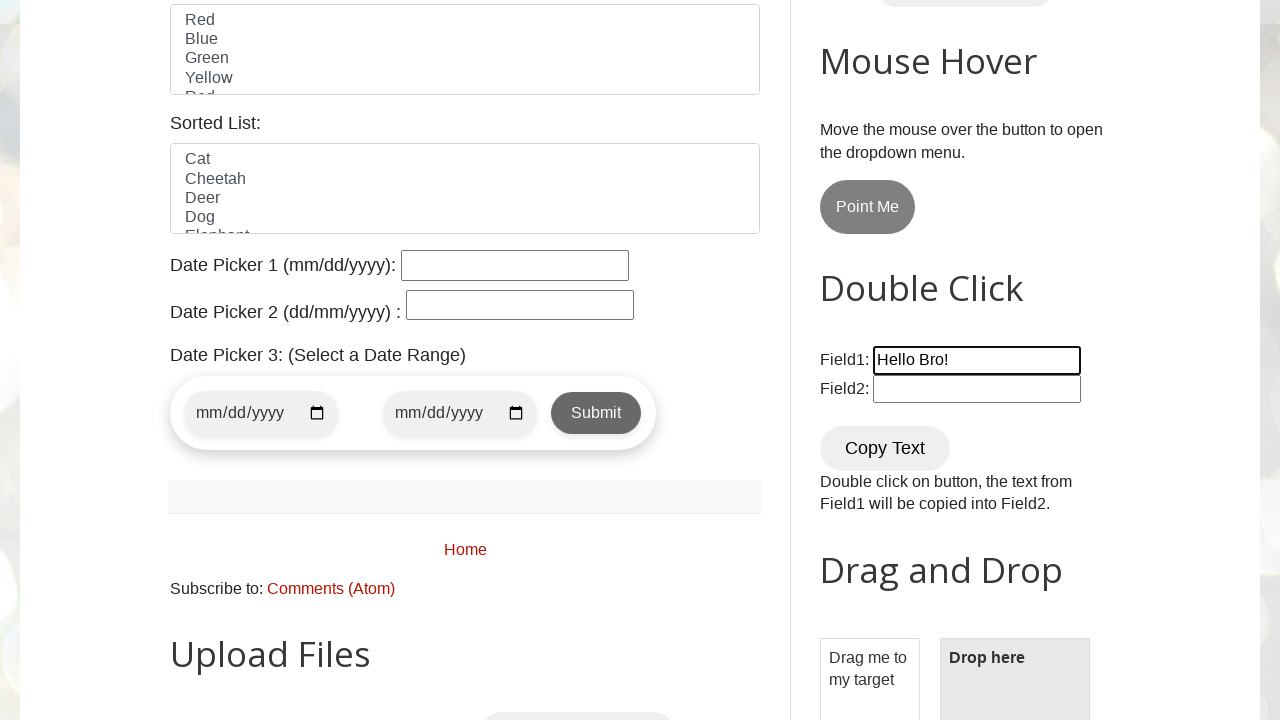